Tests that clicking the Due column header sorts the table data in ascending order by verifying the numeric values are properly ordered

Starting URL: http://the-internet.herokuapp.com/tables

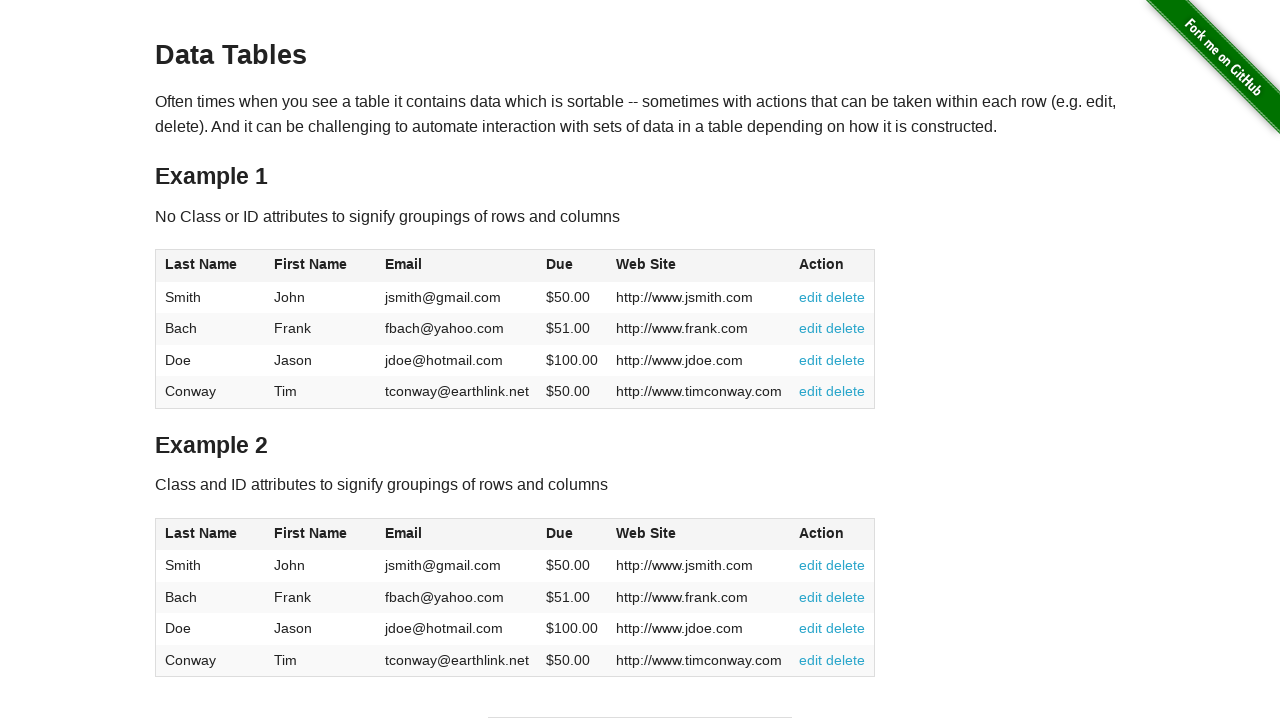

Clicked Due column header (4th column) to sort ascending at (572, 266) on #table1 thead tr th:nth-of-type(4)
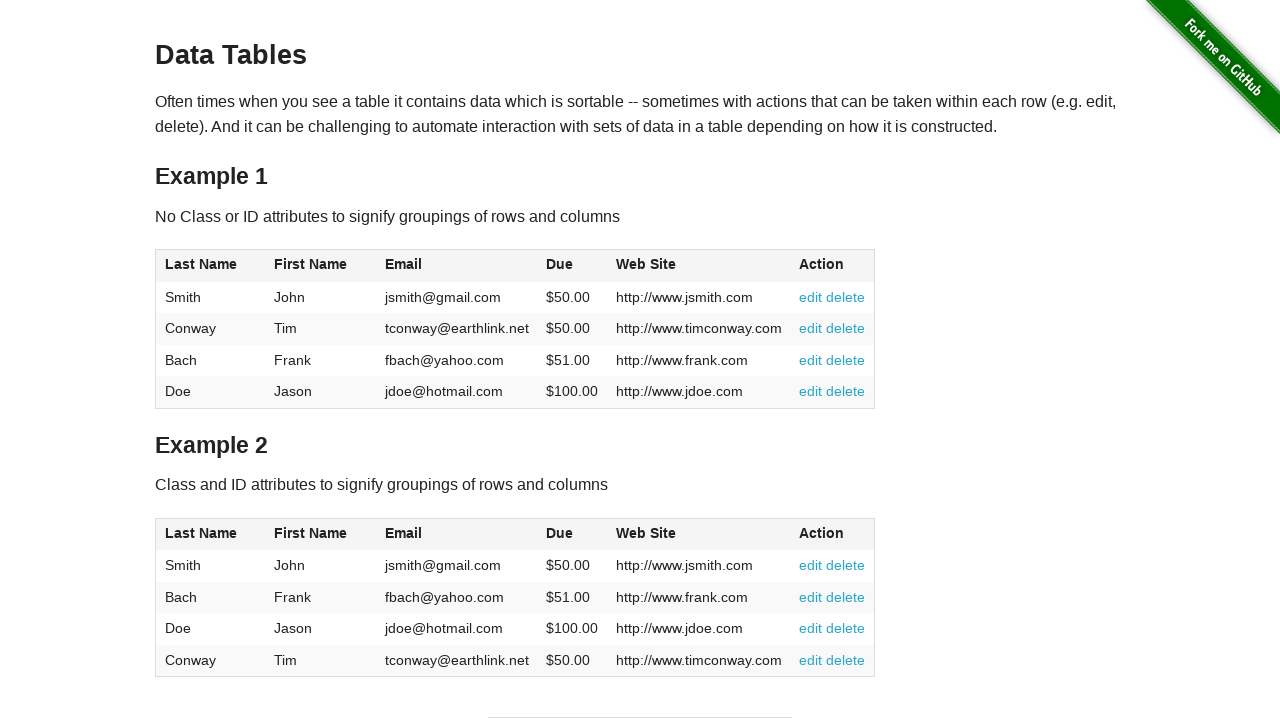

Table sorted and Due column data is present
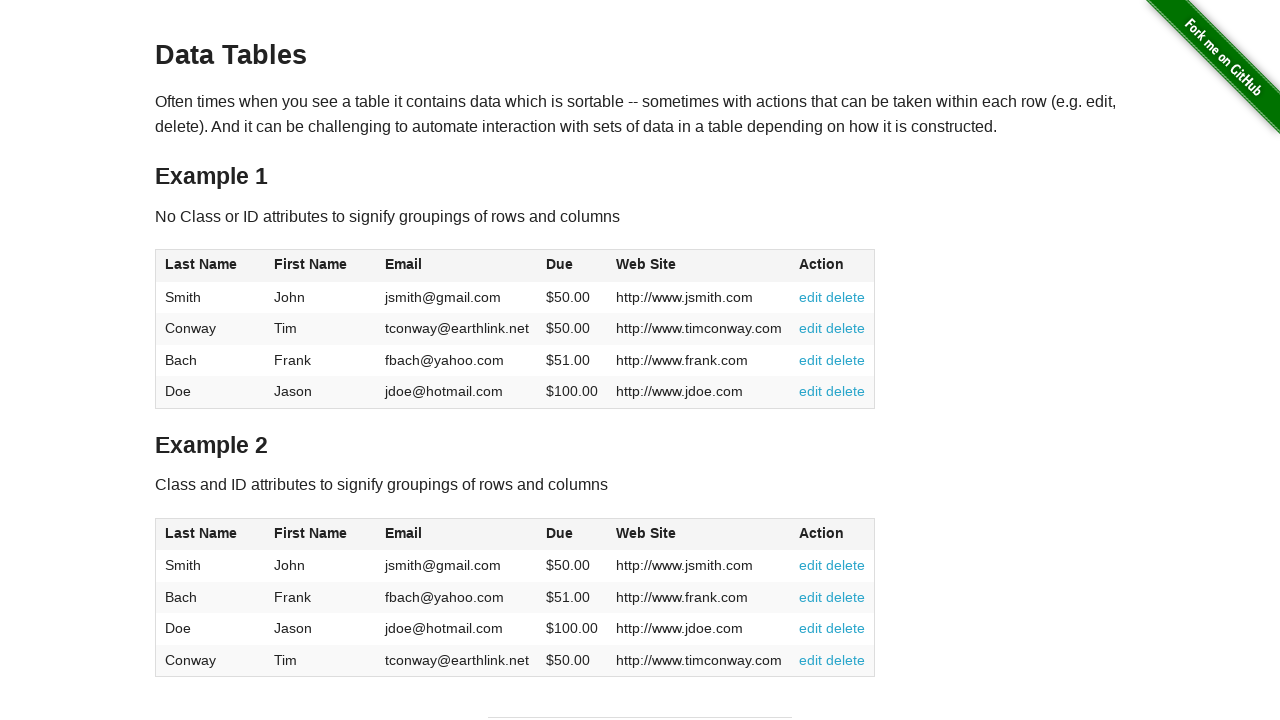

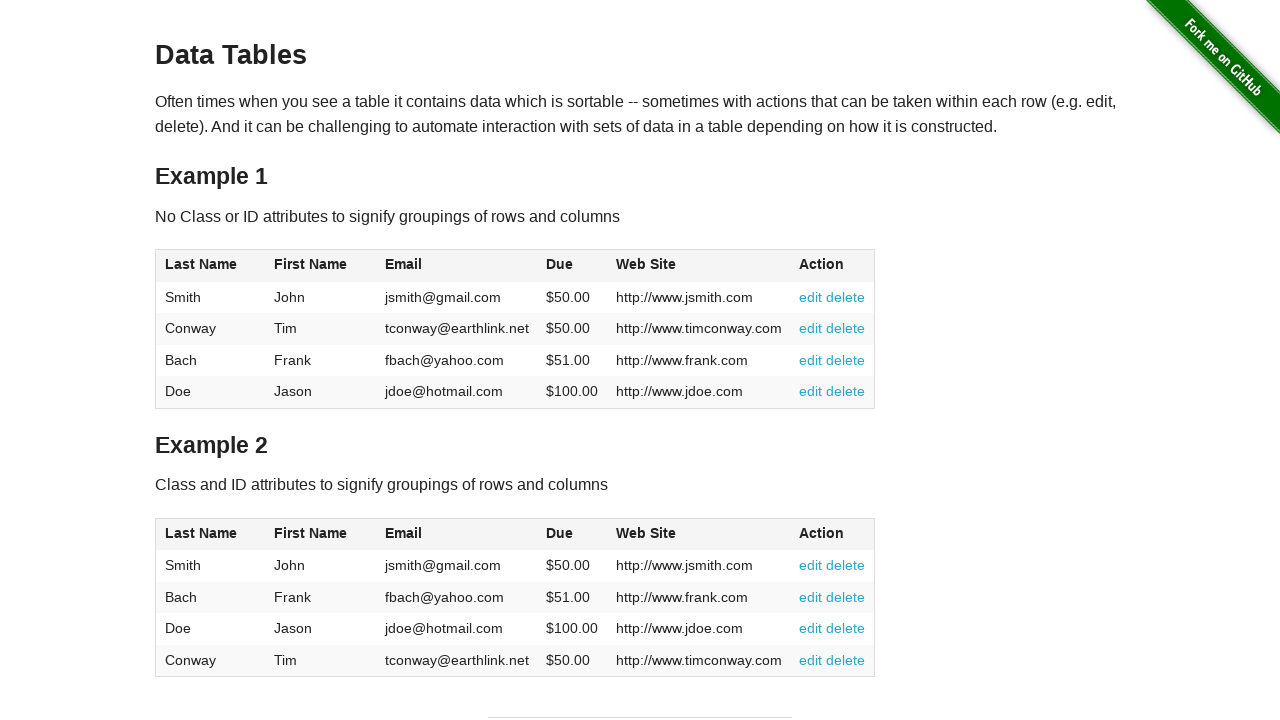